Tests that clicking outside the mobile menu closes it

Starting URL: https://aicrafter.info

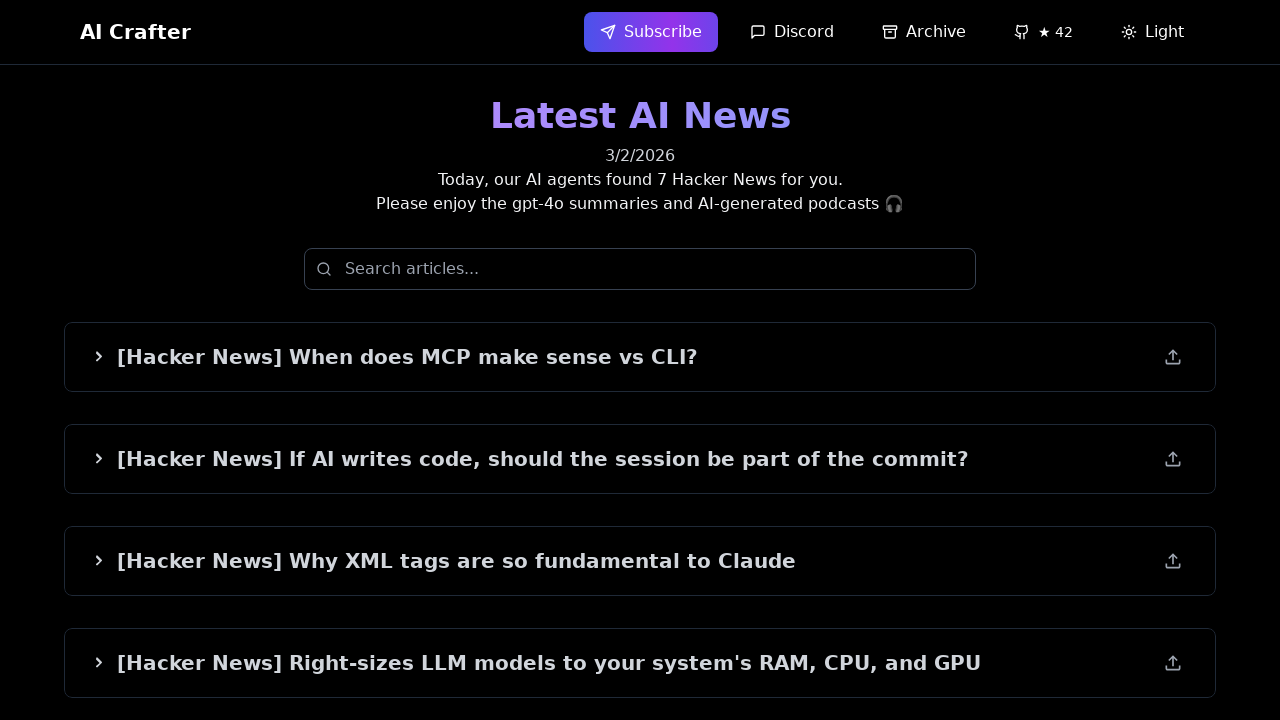

Set mobile viewport to 375x667
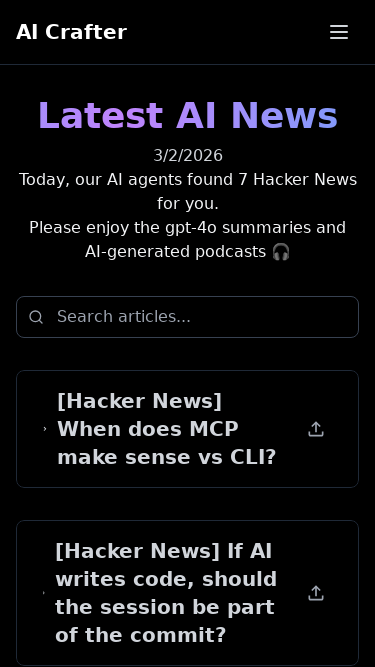

Waited 500ms for page to stabilize
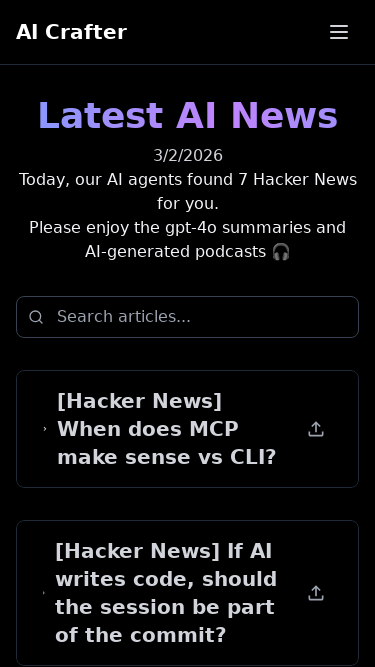

Hamburger menu button became visible
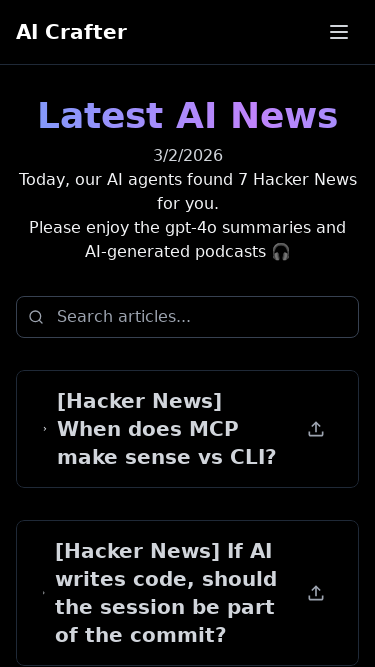

Clicked hamburger menu button to open mobile menu at (339, 32) on internal:testid=[data-testid="menu-button"s]
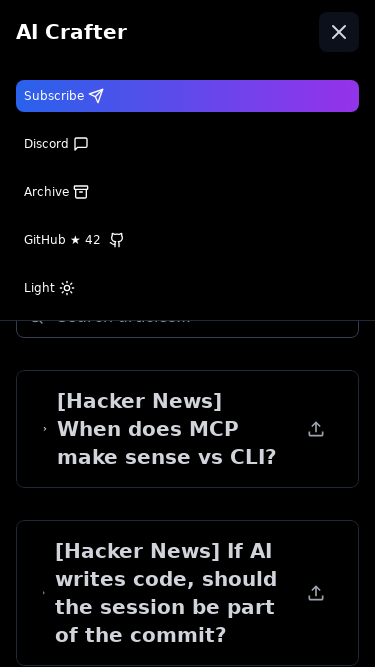

Waited 500ms for mobile menu to open
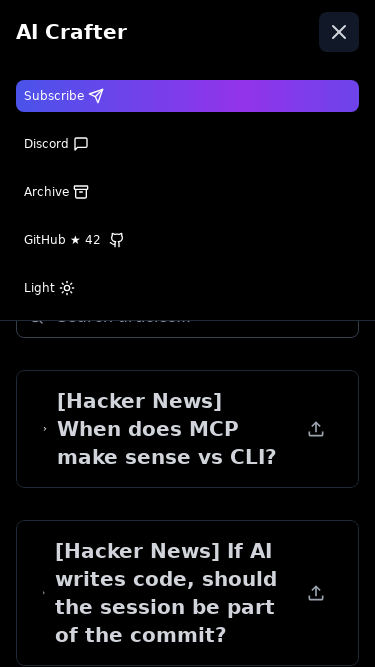

Verified mobile menu is open by confirming subscribe button is visible
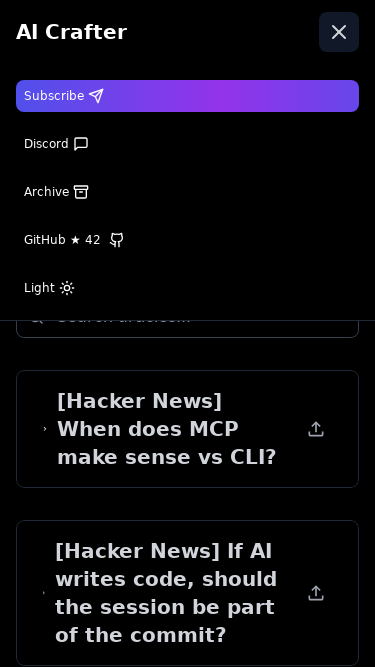

Clicked outside mobile menu to close it at (10, 10)
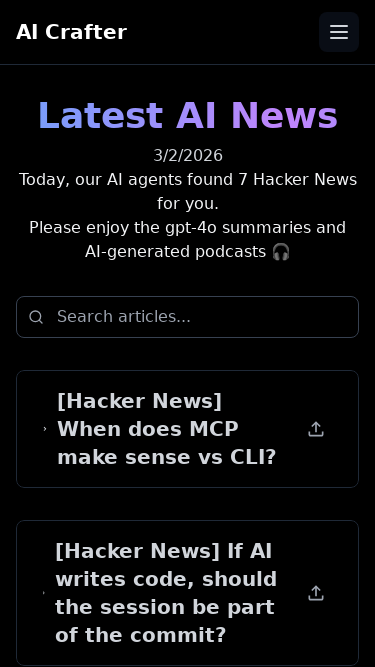

Waited 500ms for mobile menu to close
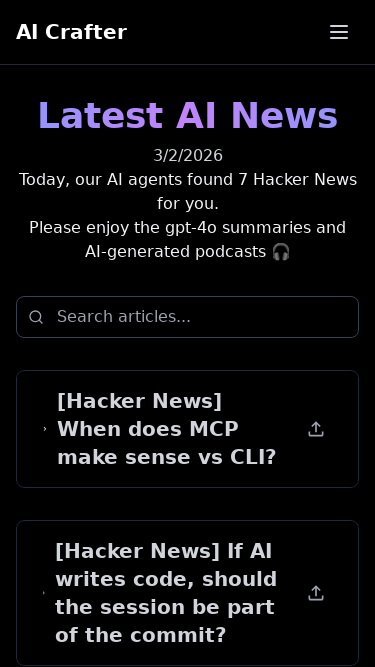

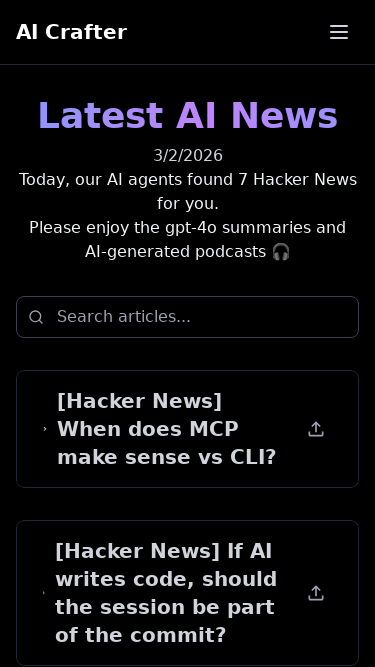